Verifies that the YouTube homepage title is correct

Starting URL: https://www.youtube.com/

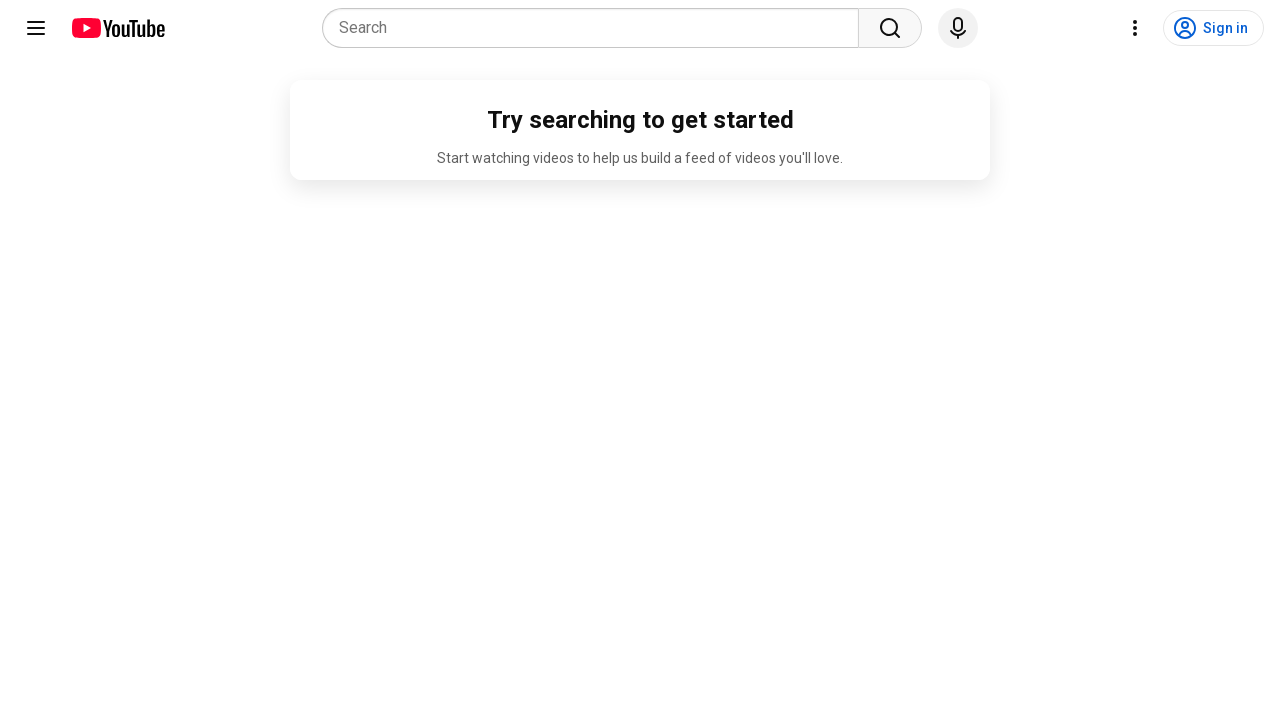

Navigated to YouTube homepage
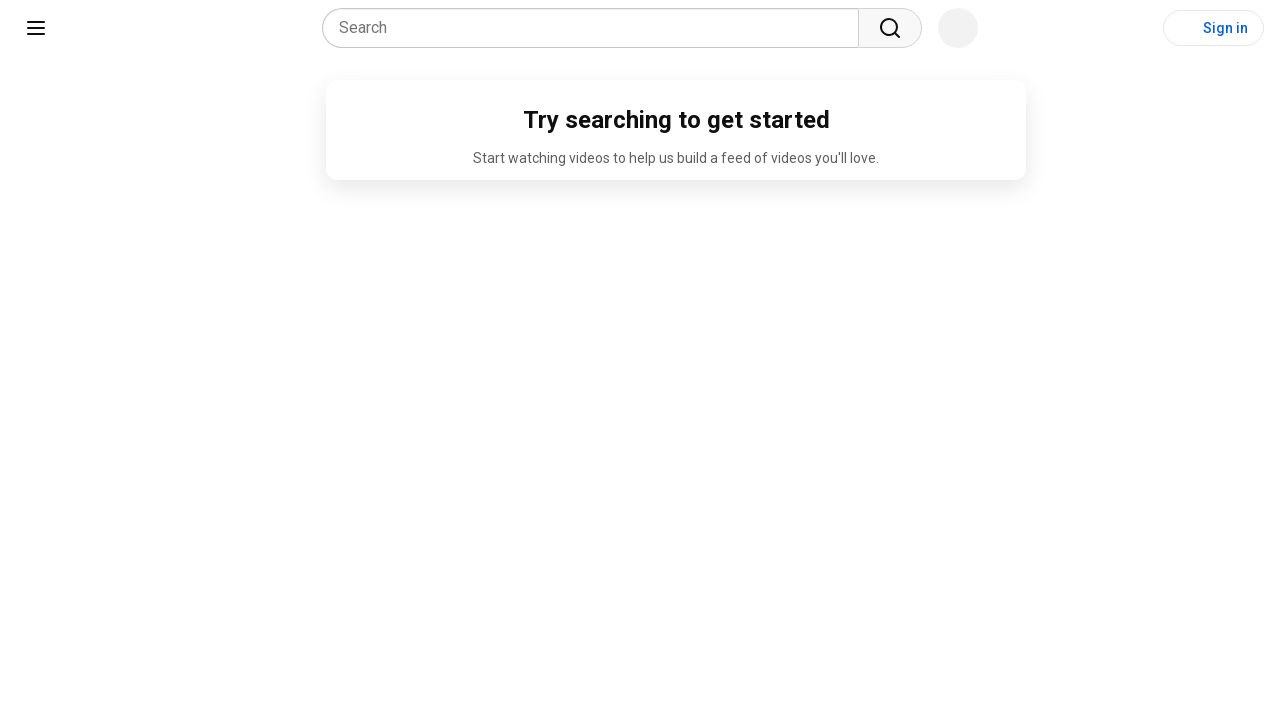

Verified YouTube homepage title is correct
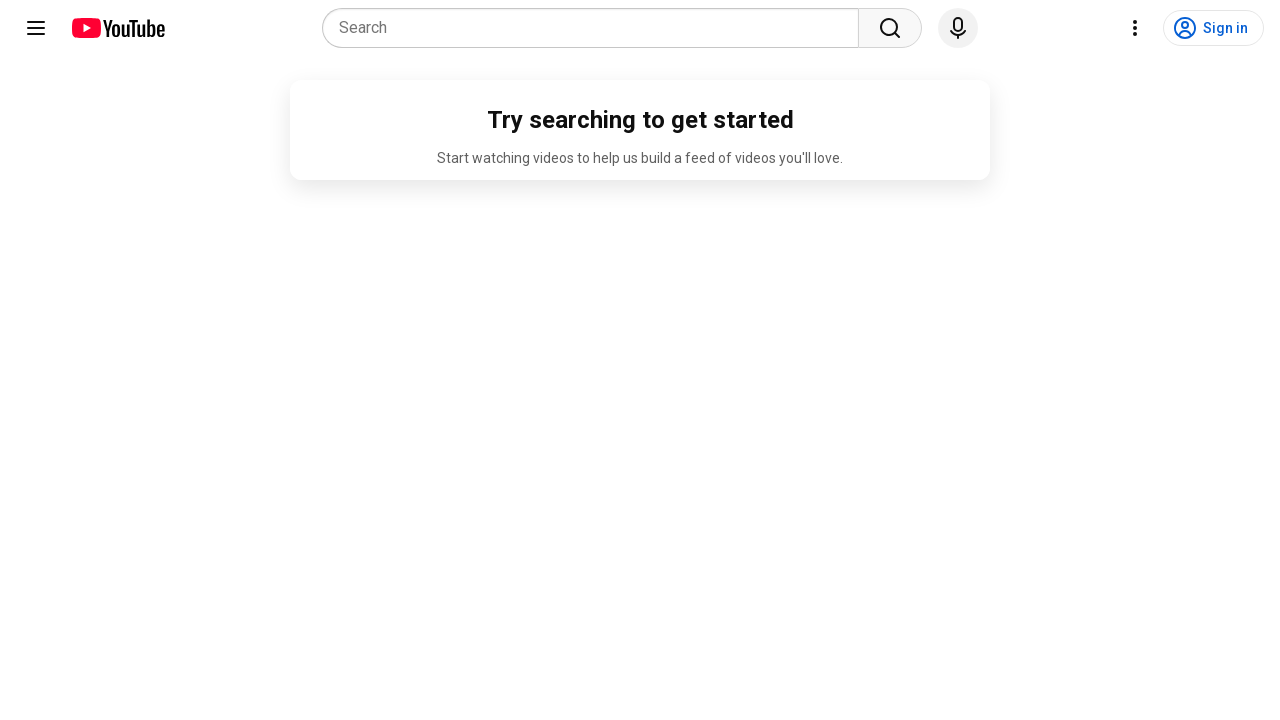

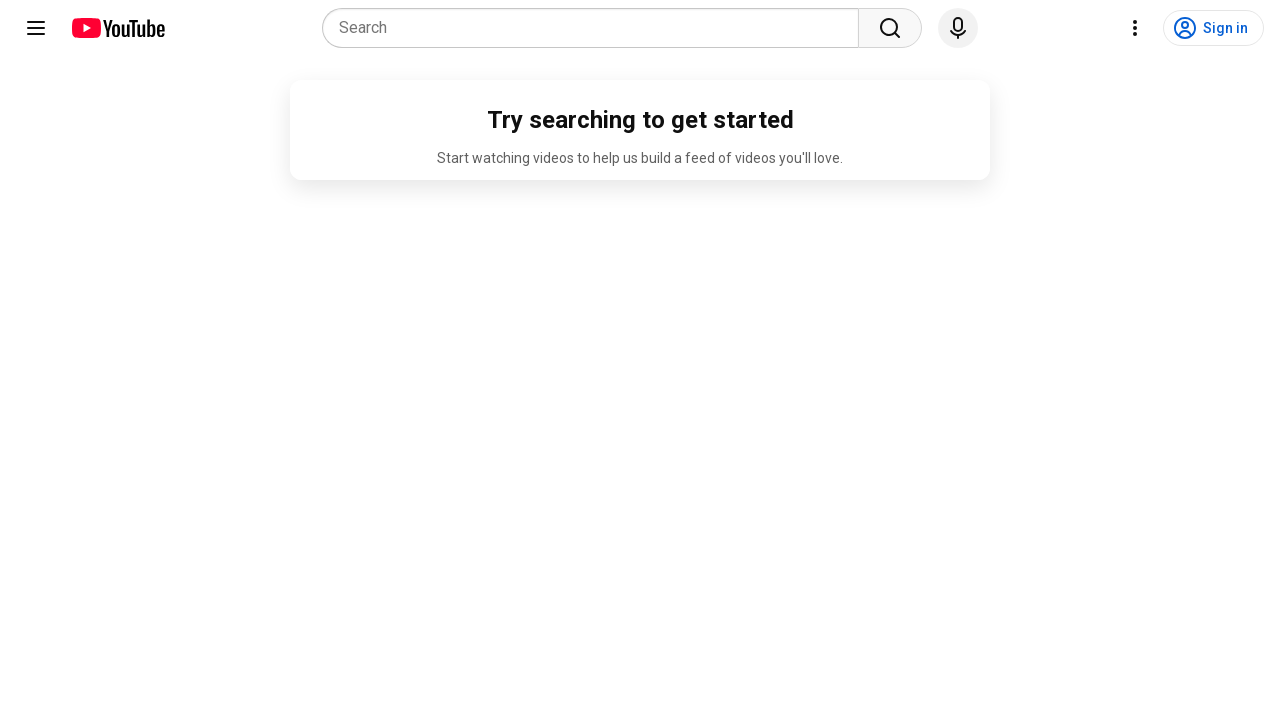